Navigates to JPL Space images page and clicks the full image button to display the featured Mars image.

Starting URL: https://data-class-jpl-space.s3.amazonaws.com/JPL_Space/index.html

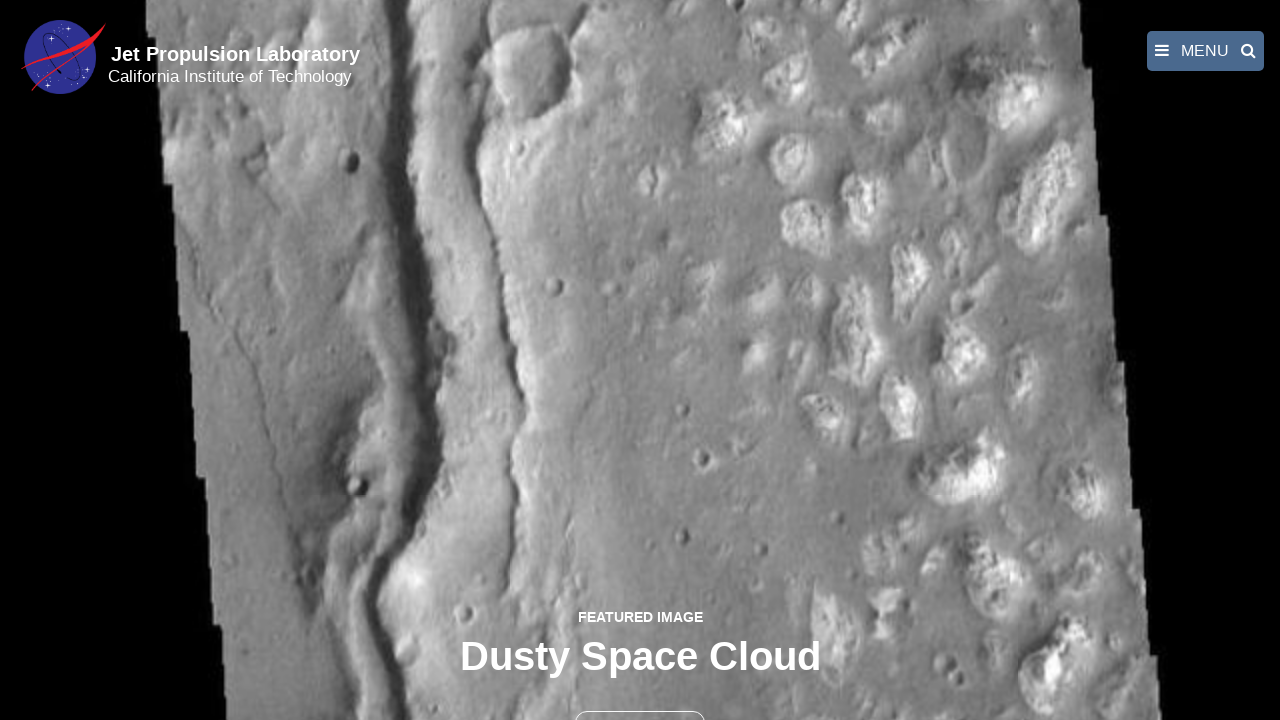

Navigated to JPL Space images page
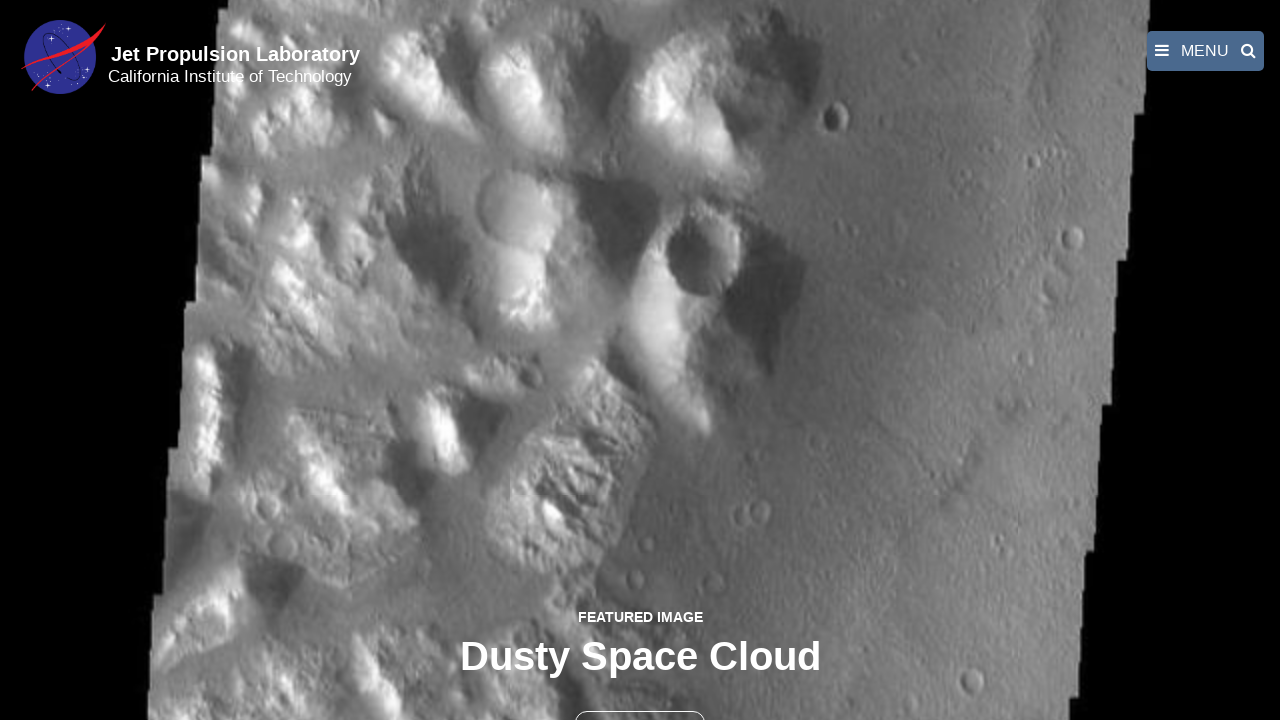

Clicked the full image button to display featured Mars image at (640, 699) on button >> nth=1
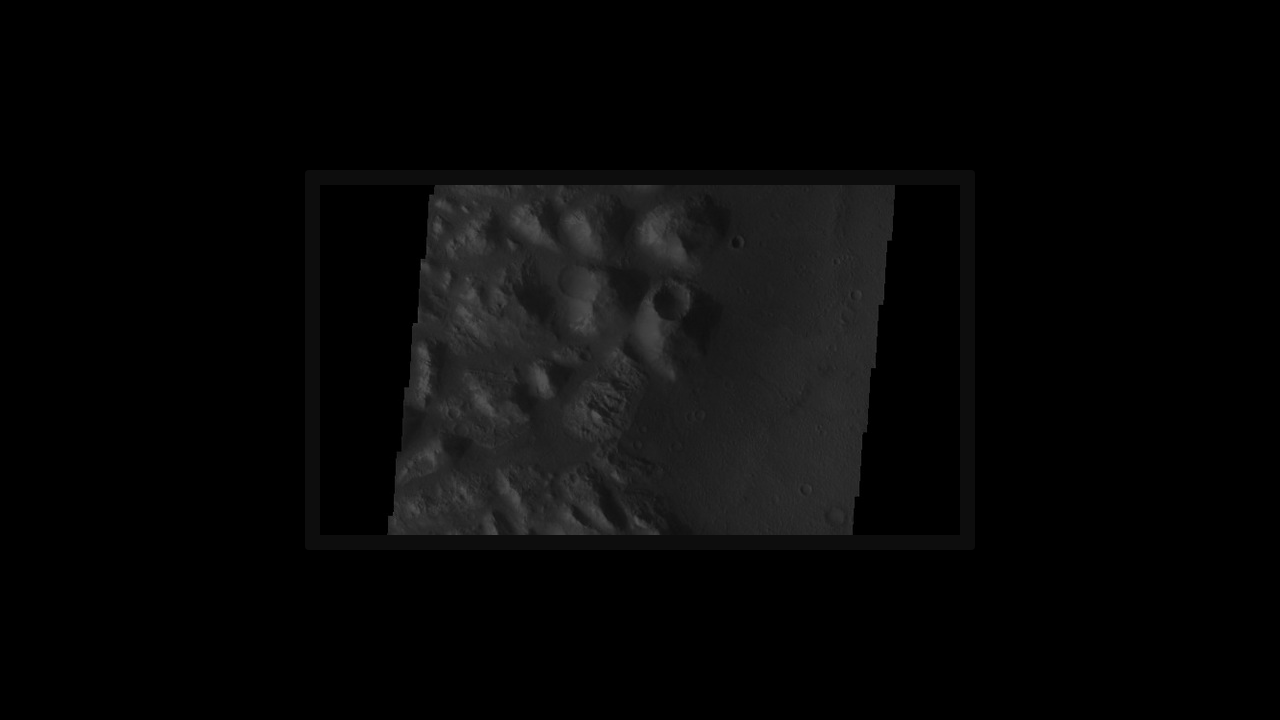

Featured Mars image loaded in fancybox viewer
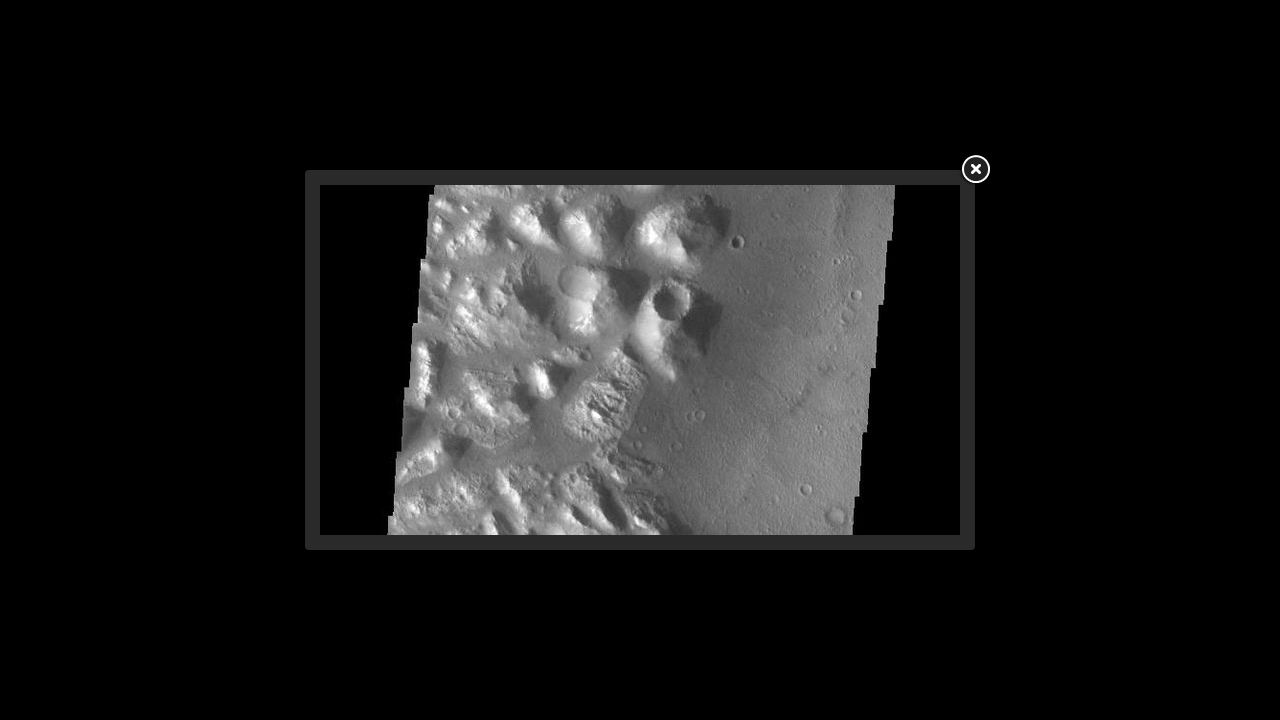

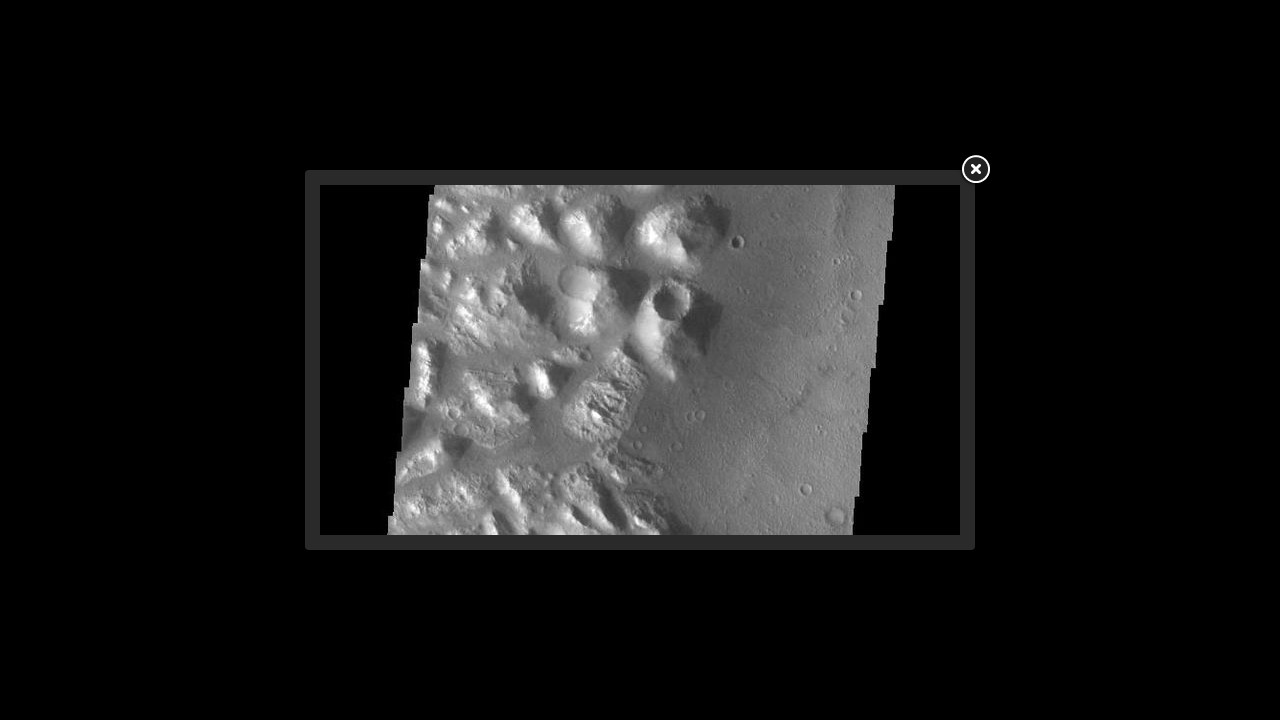